Tests iframe interaction by switching to an iframe and verifying content within it

Starting URL: https://the-internet.herokuapp.com/iframe

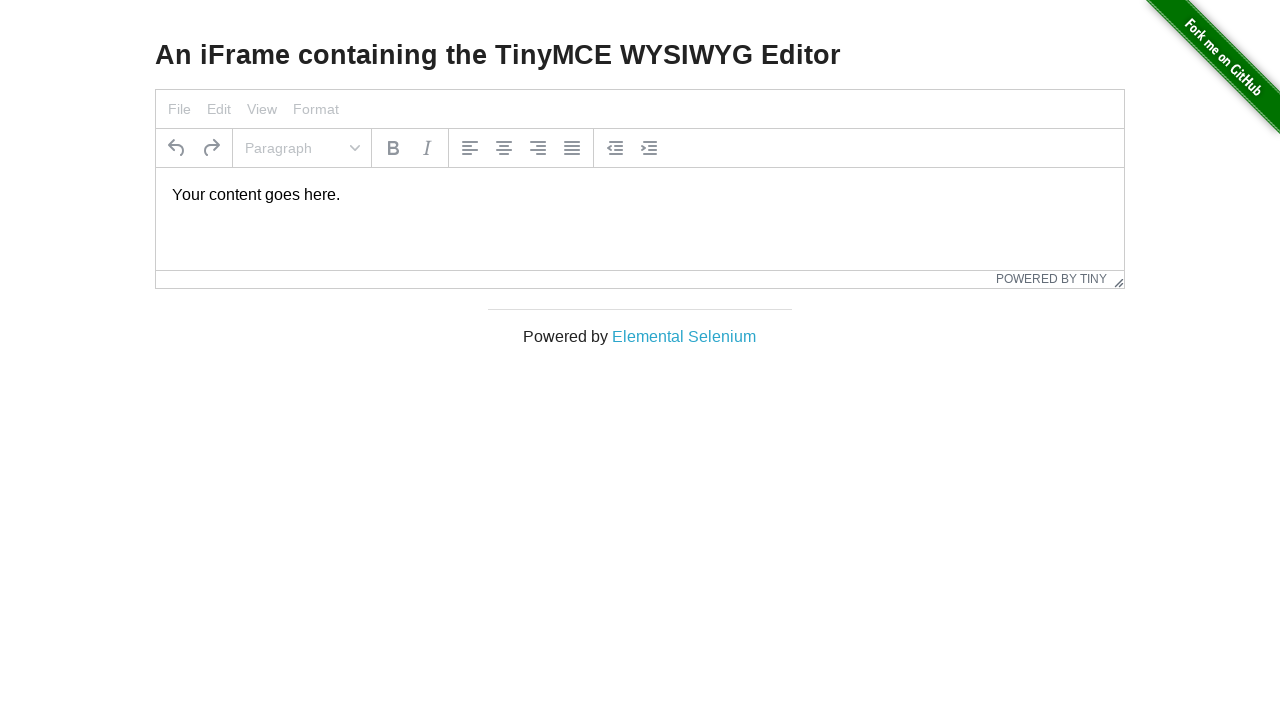

Navigated to iFrames test page
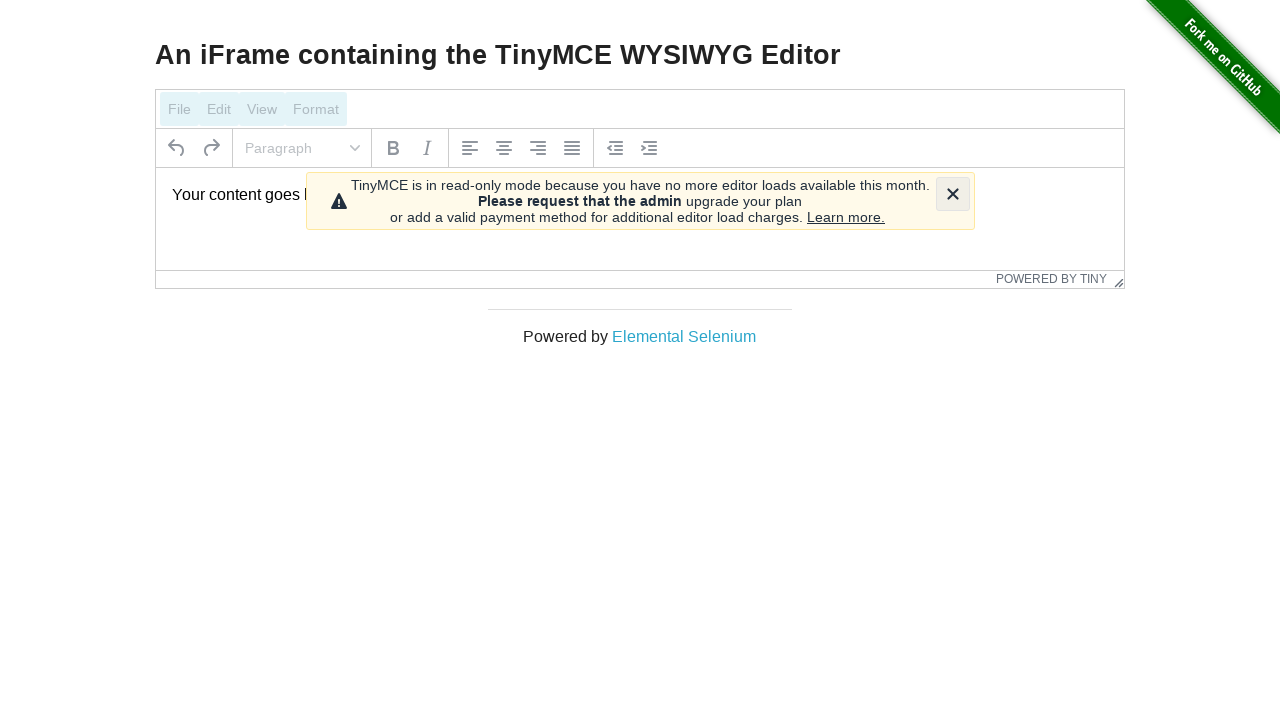

Located iframe with id 'mce_0_ifr'
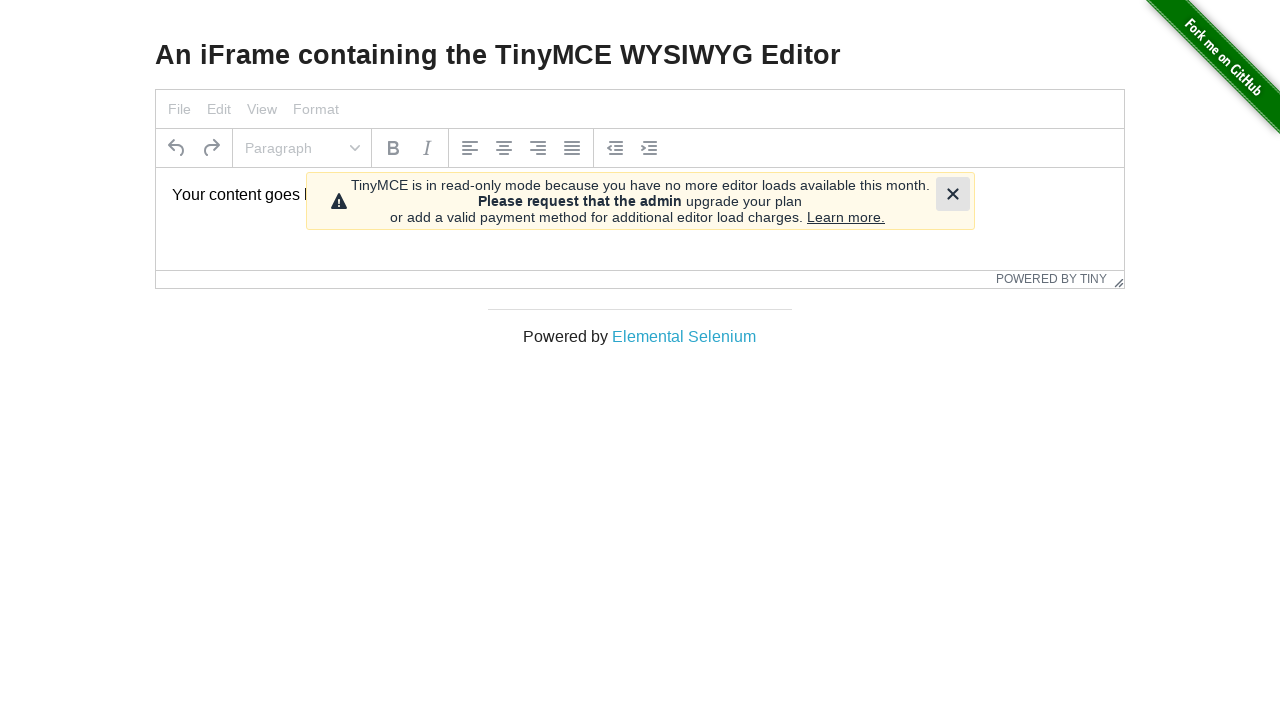

Waited for paragraph element to load inside iframe
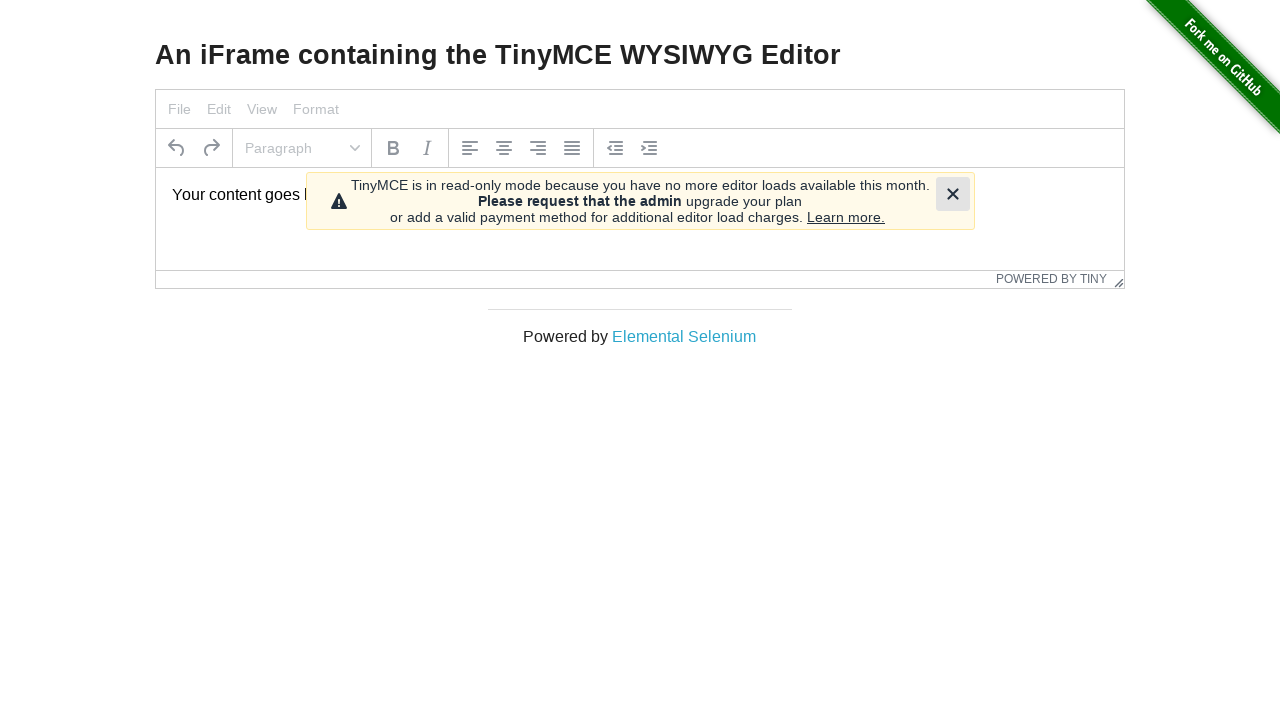

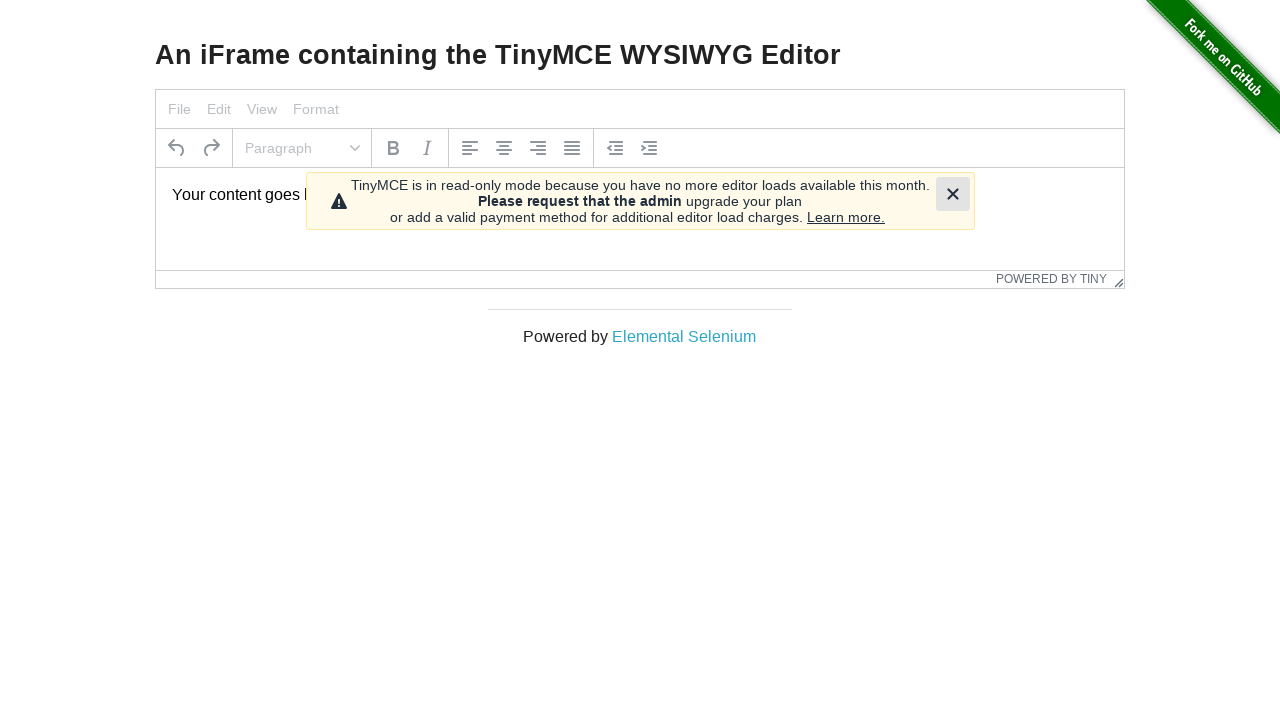